Tests that new todo items are appended to the bottom of the list by creating 3 items

Starting URL: https://demo.playwright.dev/todomvc

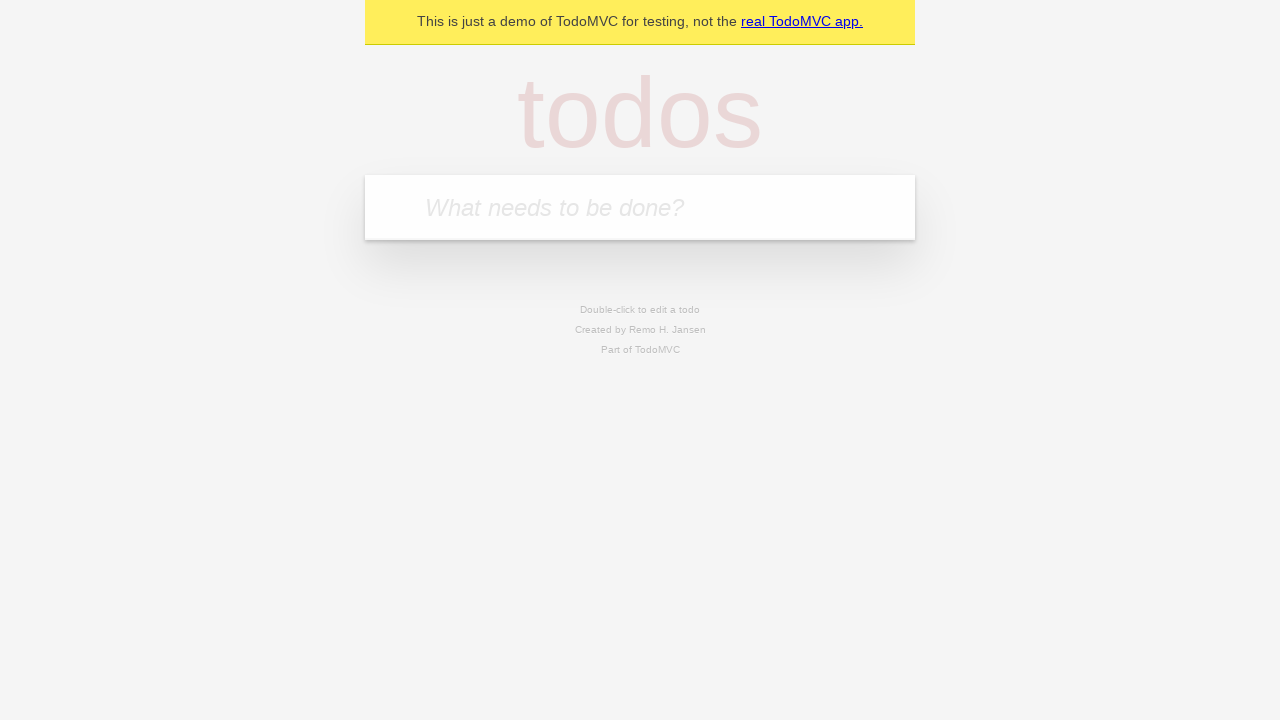

Filled todo input with 'buy some cheese' on internal:attr=[placeholder="What needs to be done?"i]
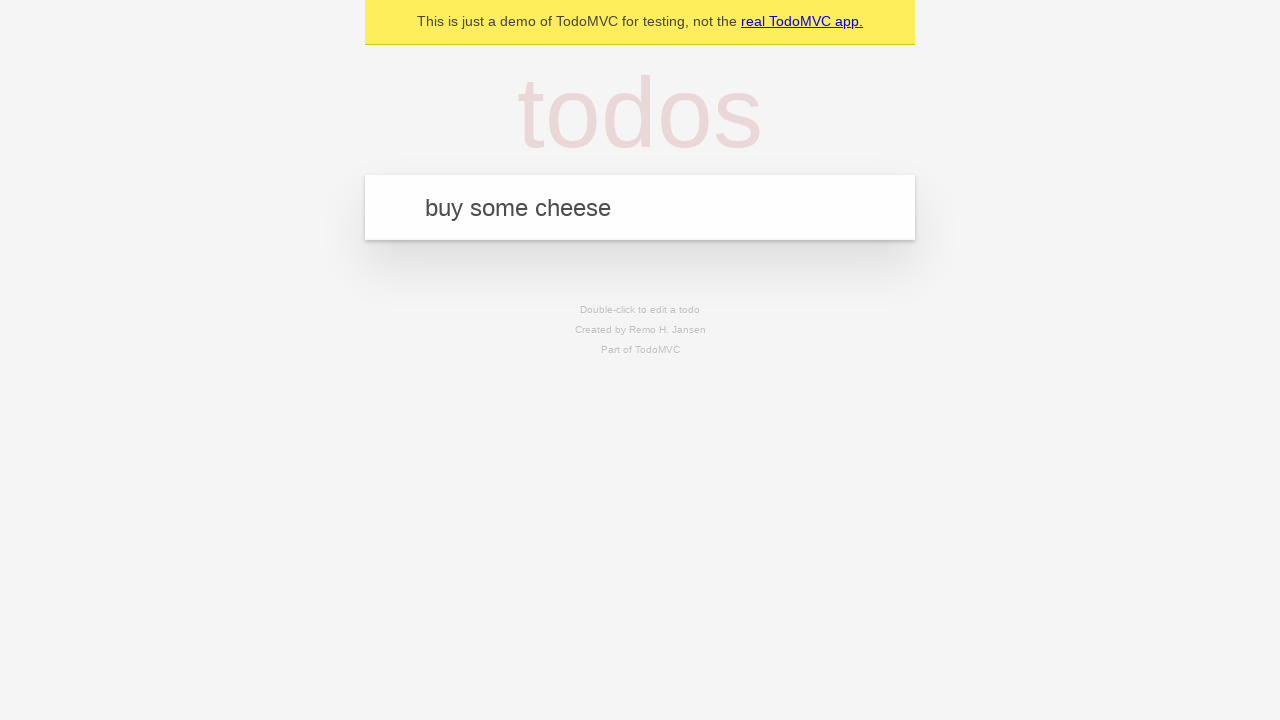

Pressed Enter to add first todo item on internal:attr=[placeholder="What needs to be done?"i]
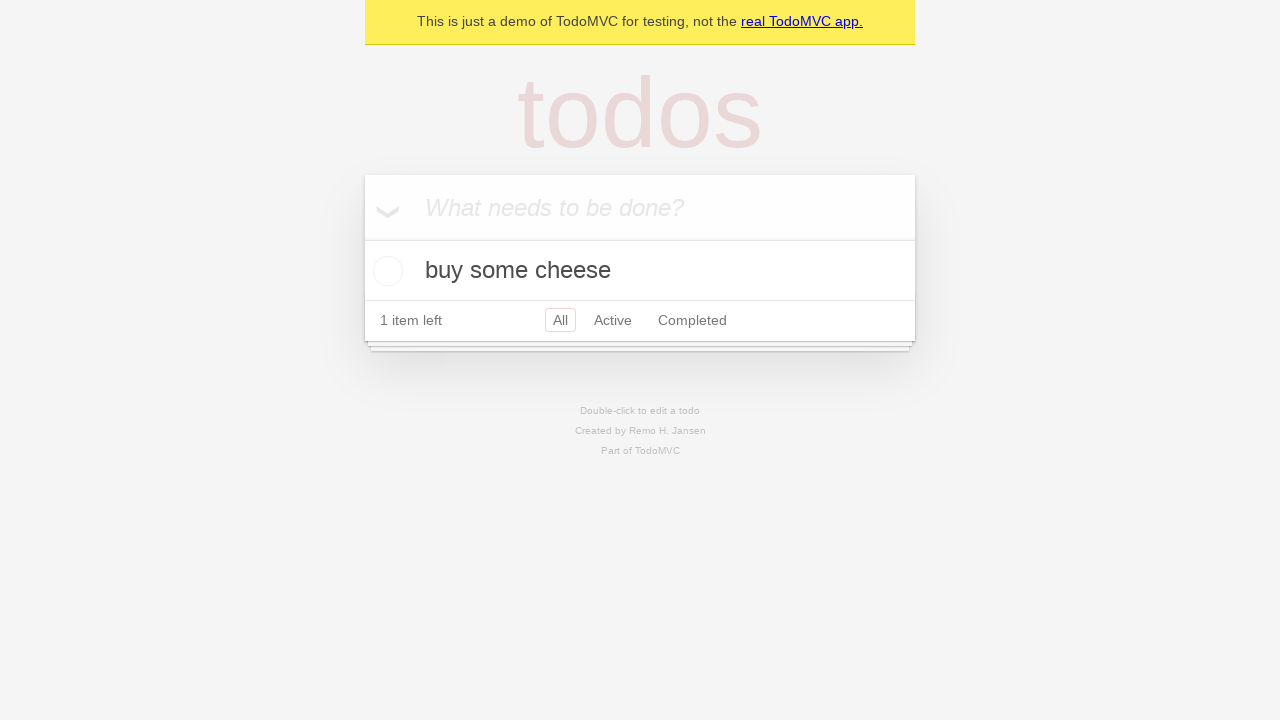

Filled todo input with 'feed the cat' on internal:attr=[placeholder="What needs to be done?"i]
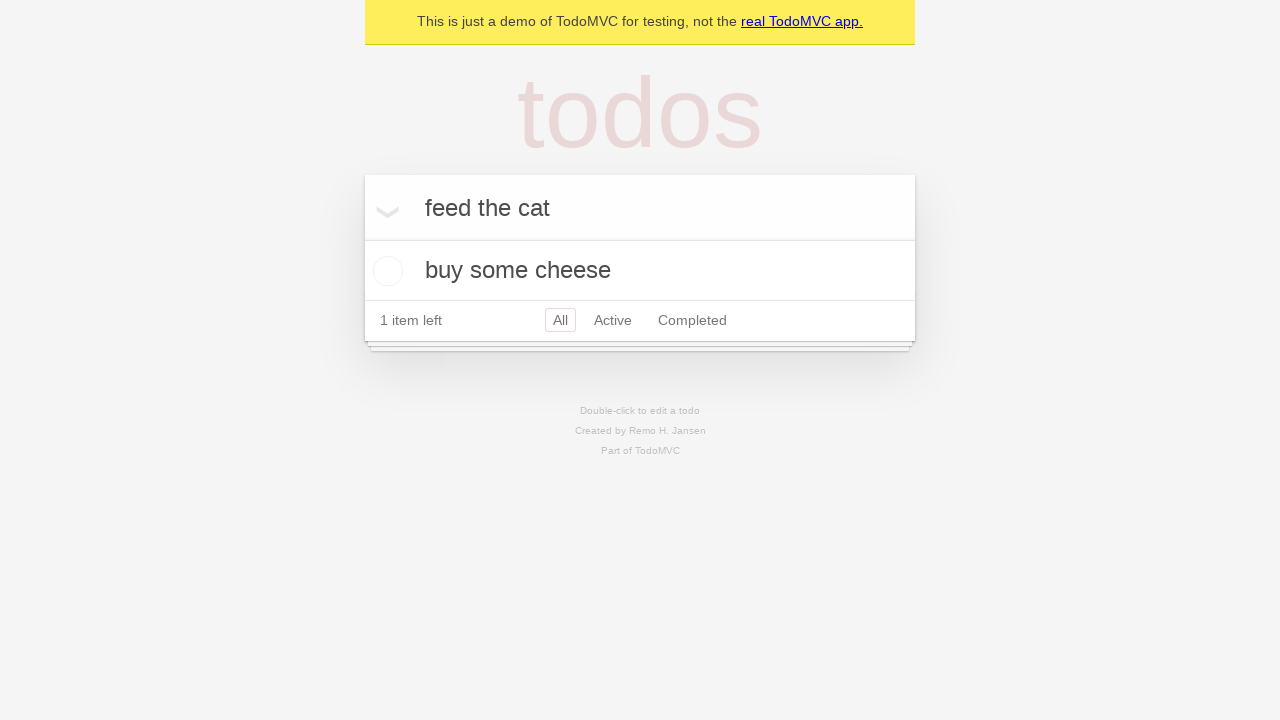

Pressed Enter to add second todo item on internal:attr=[placeholder="What needs to be done?"i]
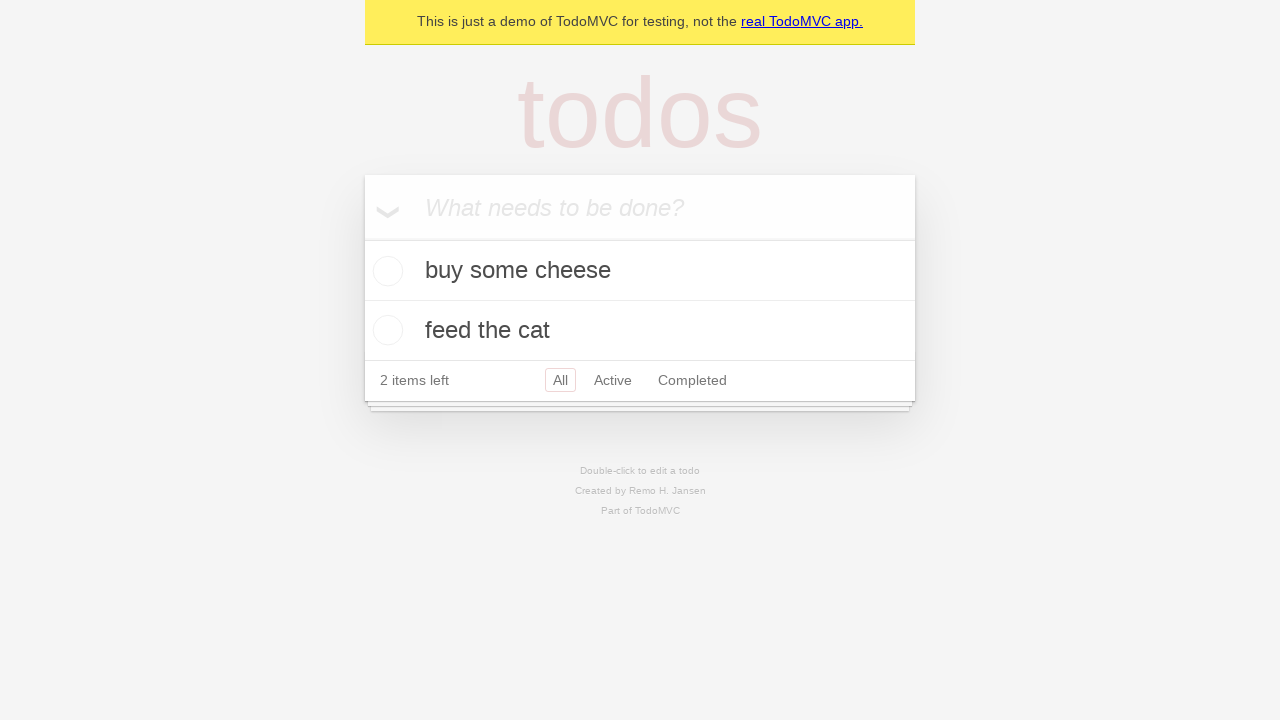

Filled todo input with 'book a doctors appointment' on internal:attr=[placeholder="What needs to be done?"i]
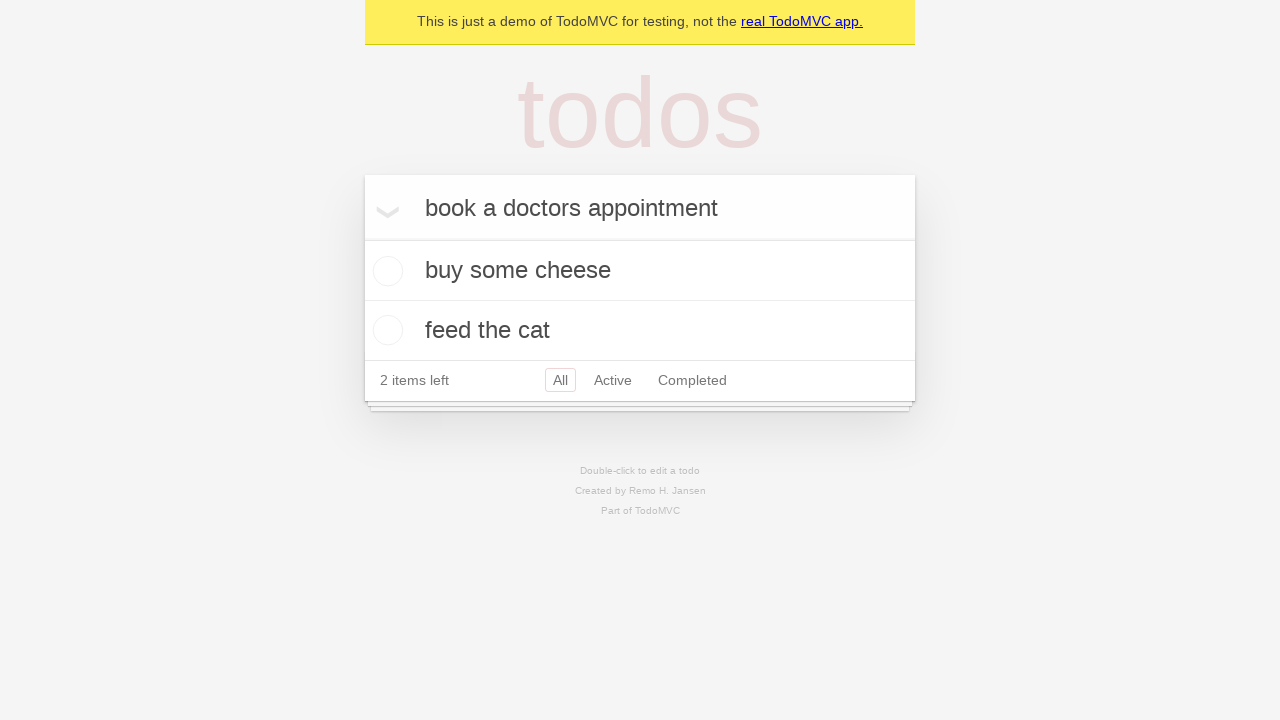

Pressed Enter to add third todo item on internal:attr=[placeholder="What needs to be done?"i]
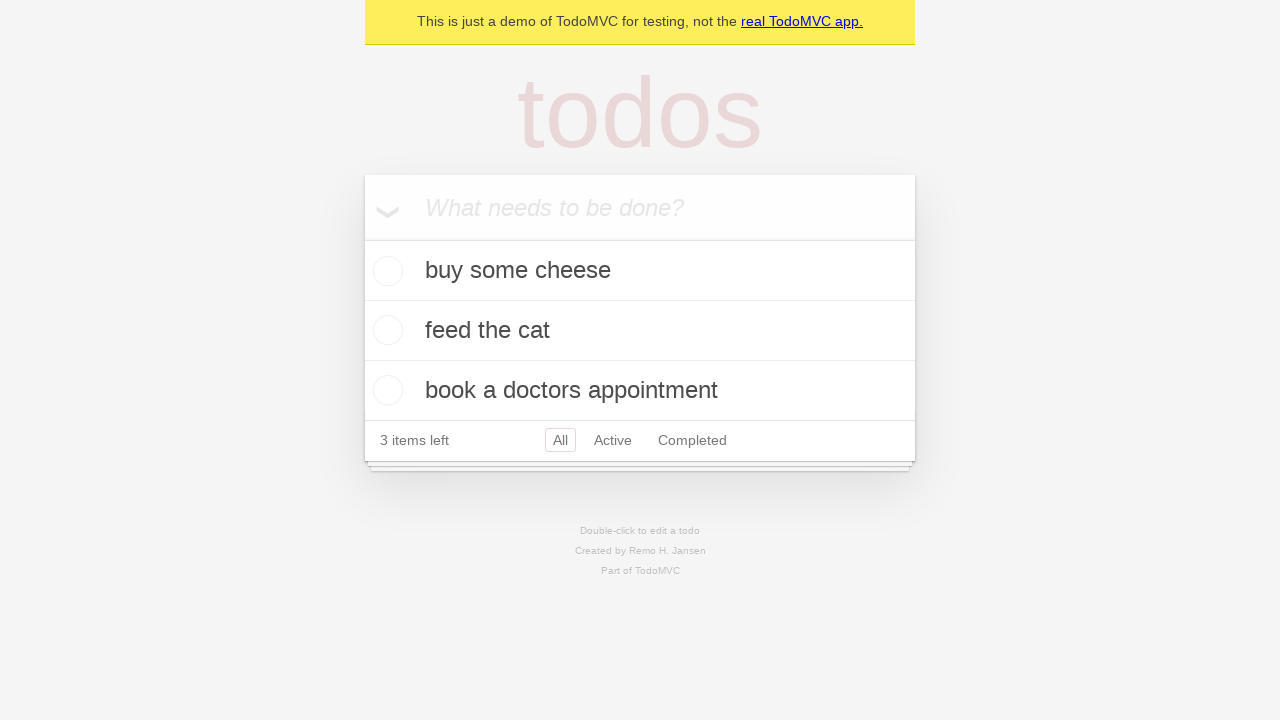

Waited for todo count element to be visible, confirming all 3 items were added to the list
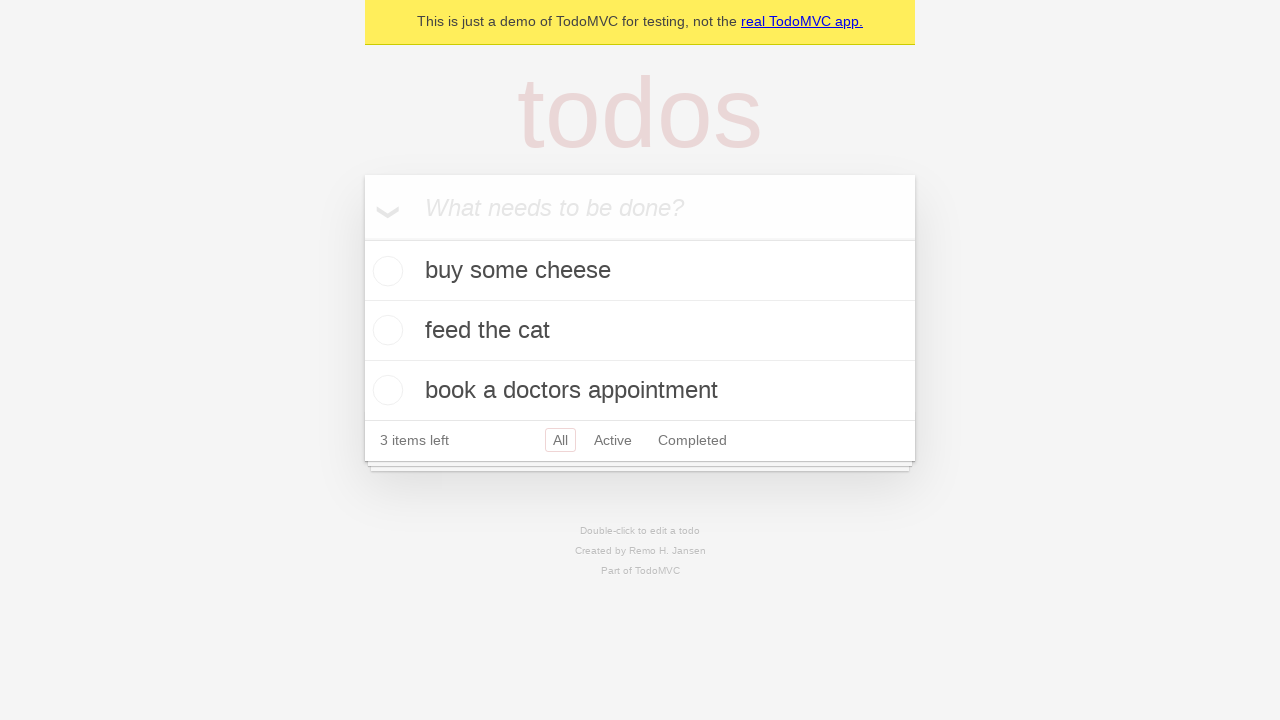

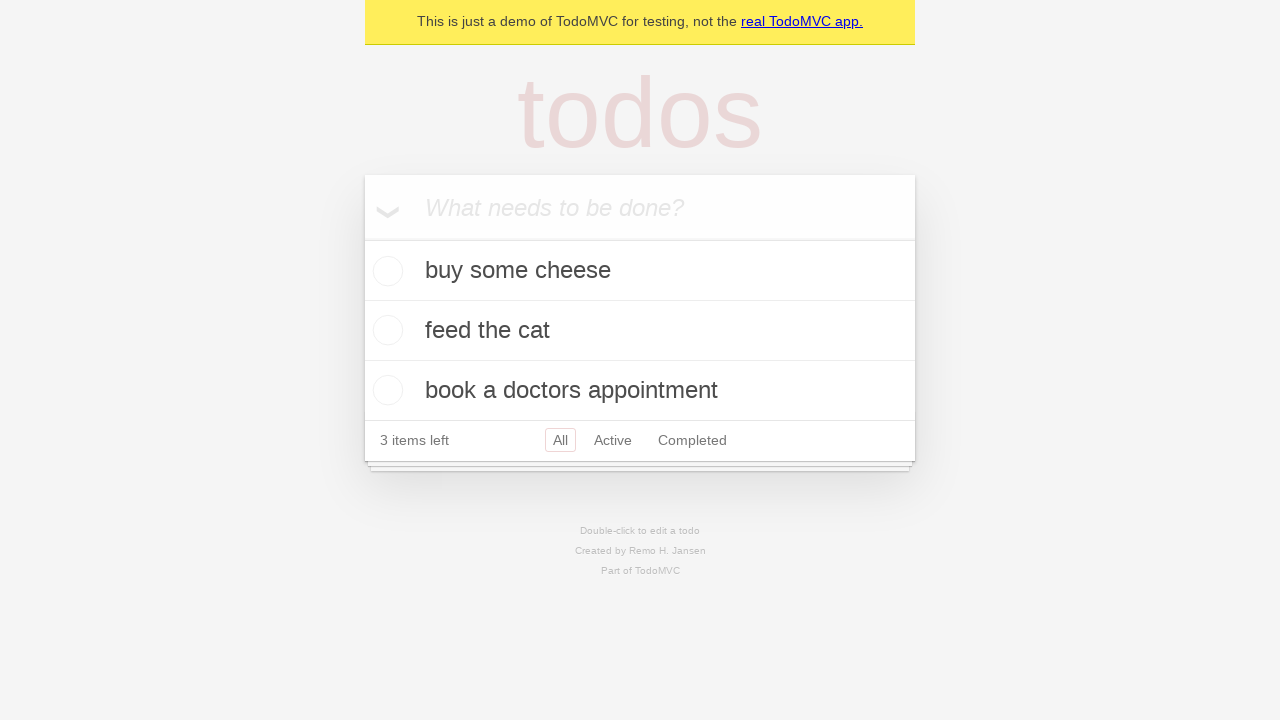